Tests unchecking a checked checkbox and verifies it becomes unchecked on the Sauce Labs Guinea Pig test page

Starting URL: https://saucelabs.com/test/guinea-pig

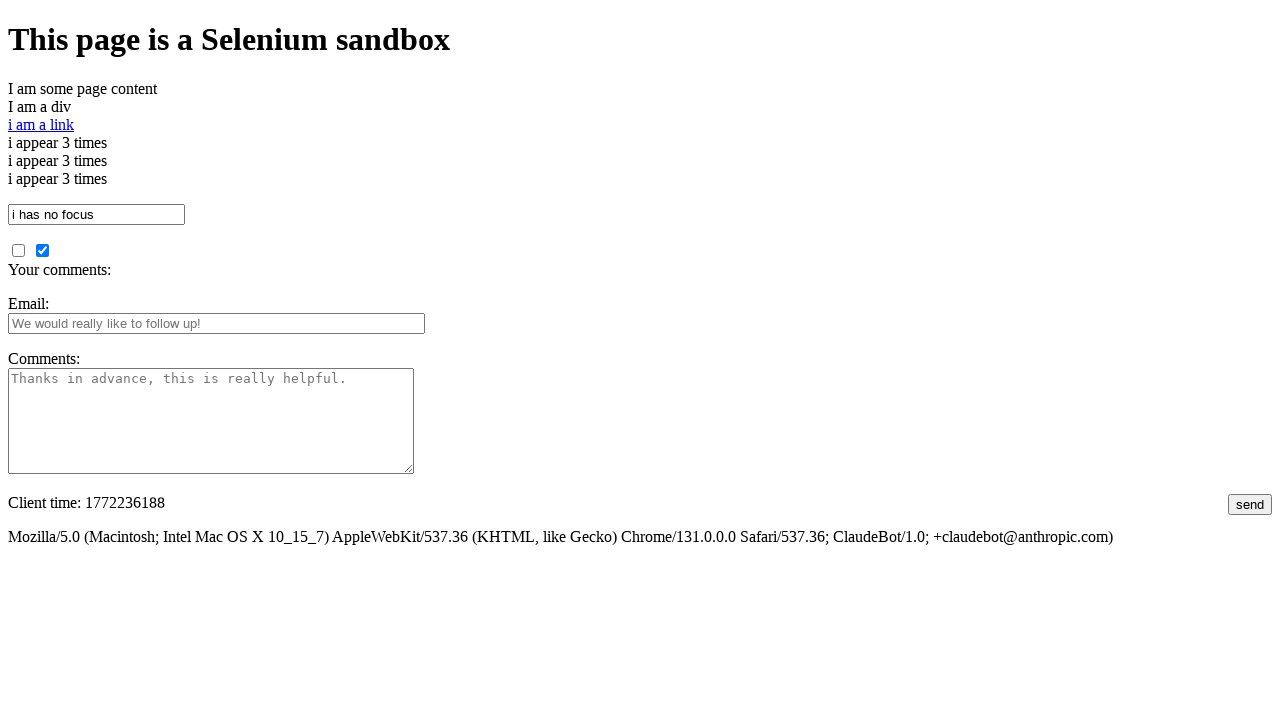

Located checked checkbox element
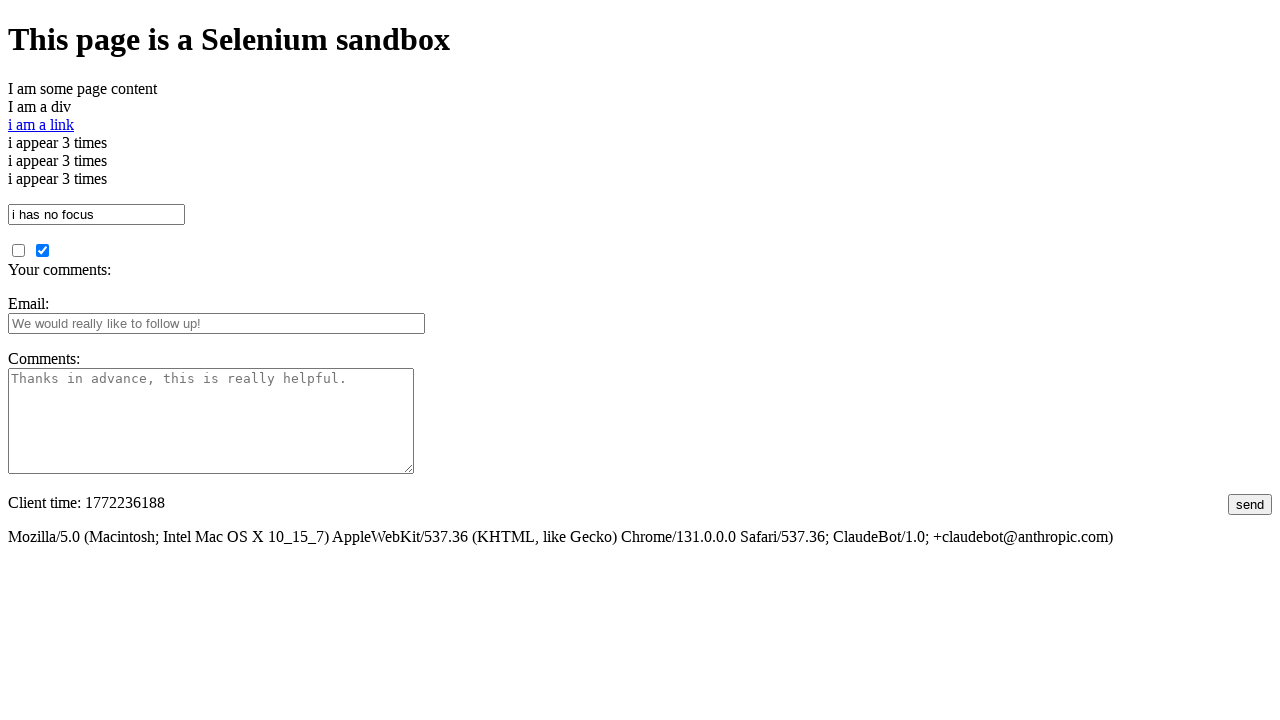

Clicked the checked checkbox to uncheck it at (42, 250) on input[type='checkbox'][checked] >> nth=0
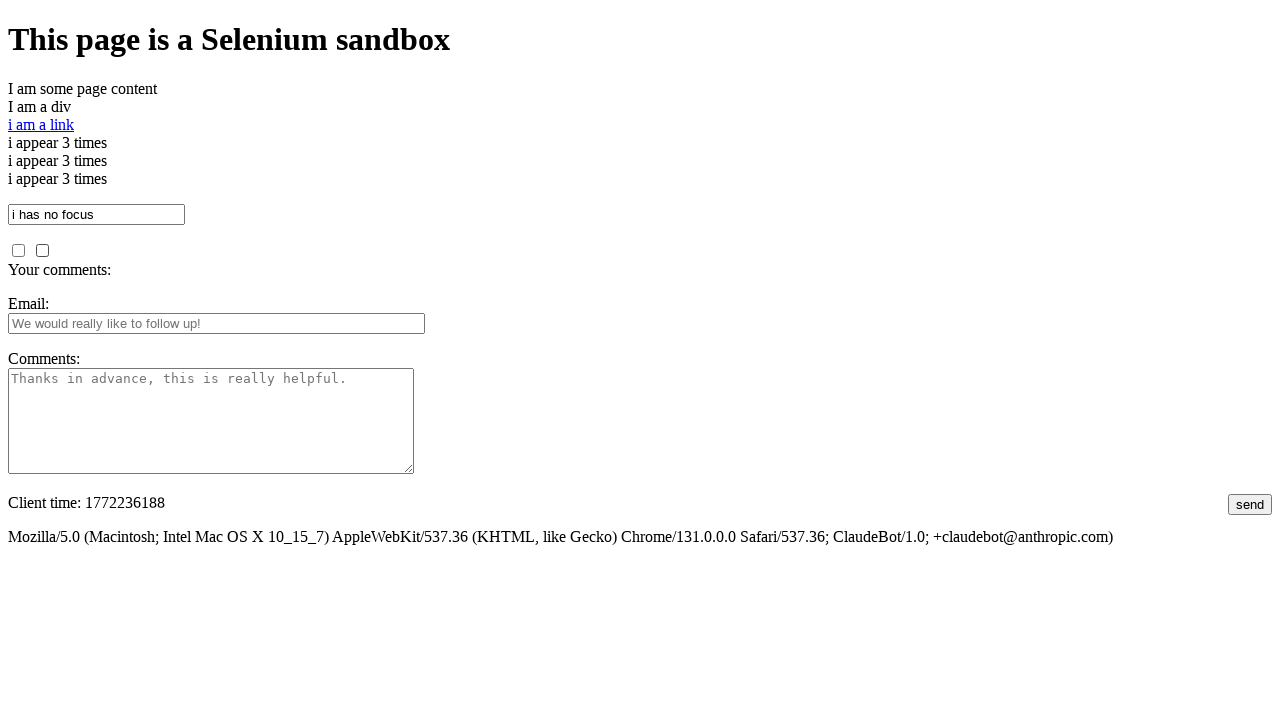

Verified checkbox is now unchecked
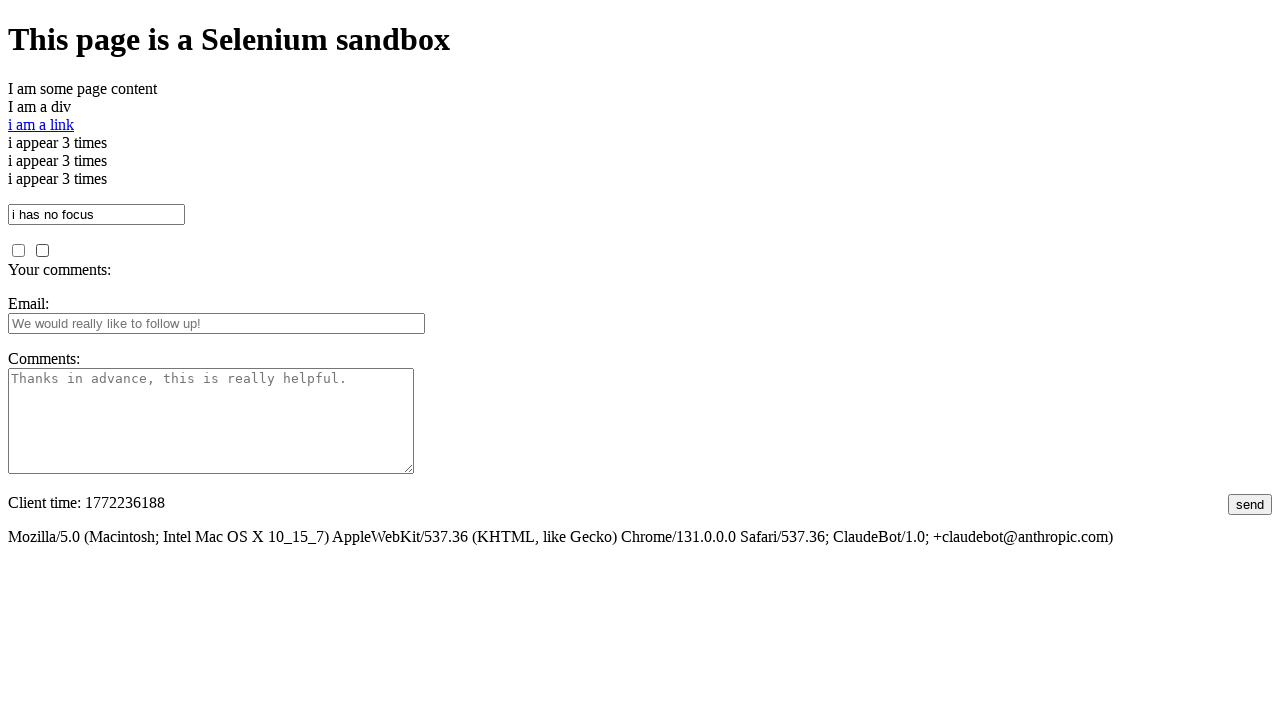

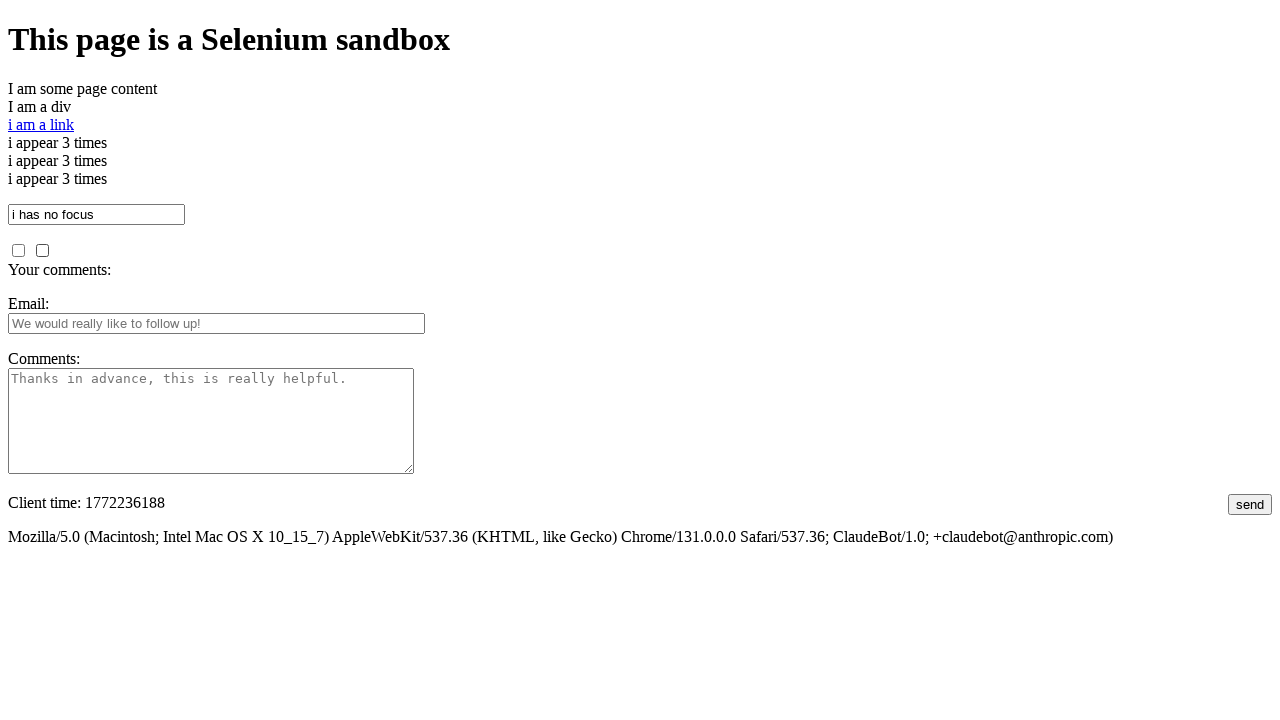